Navigates to W3Schools HTML tables page and scrolls to the "HTML Table Tags" section heading to ensure it's visible in the viewport.

Starting URL: https://www.w3schools.com/html/html_tables.asp

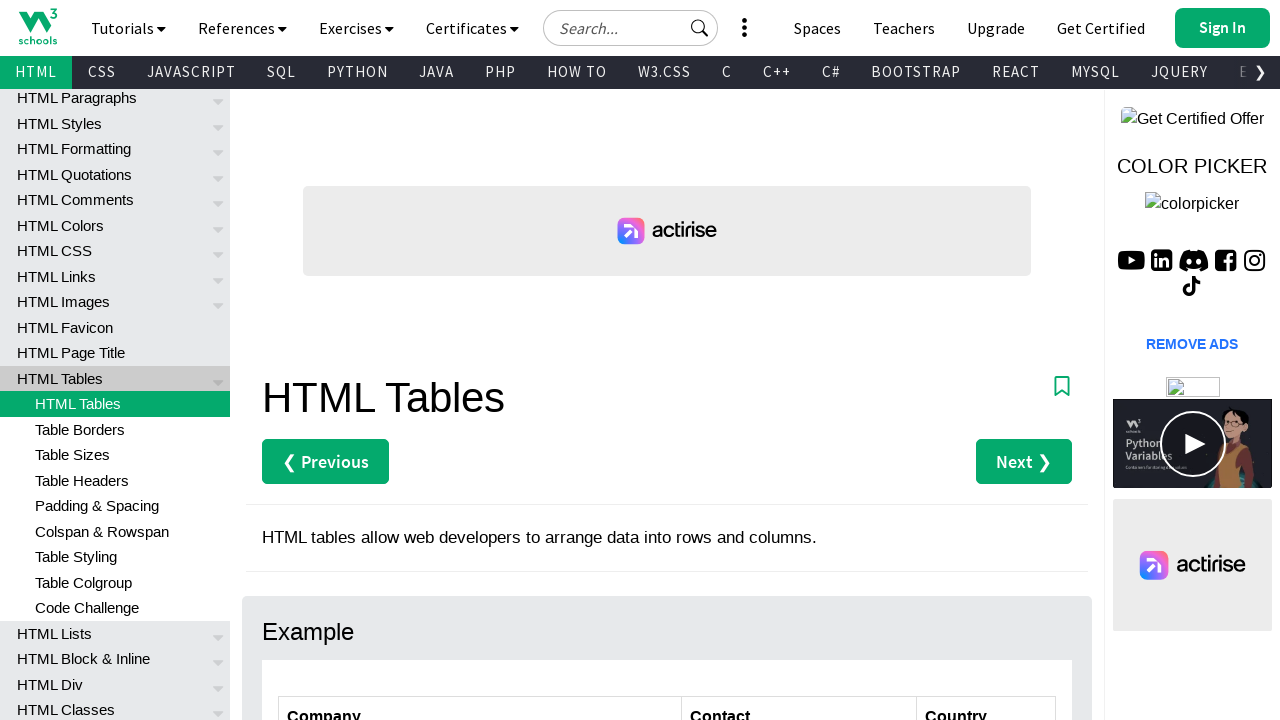

Located the 'HTML Table Tags' heading element
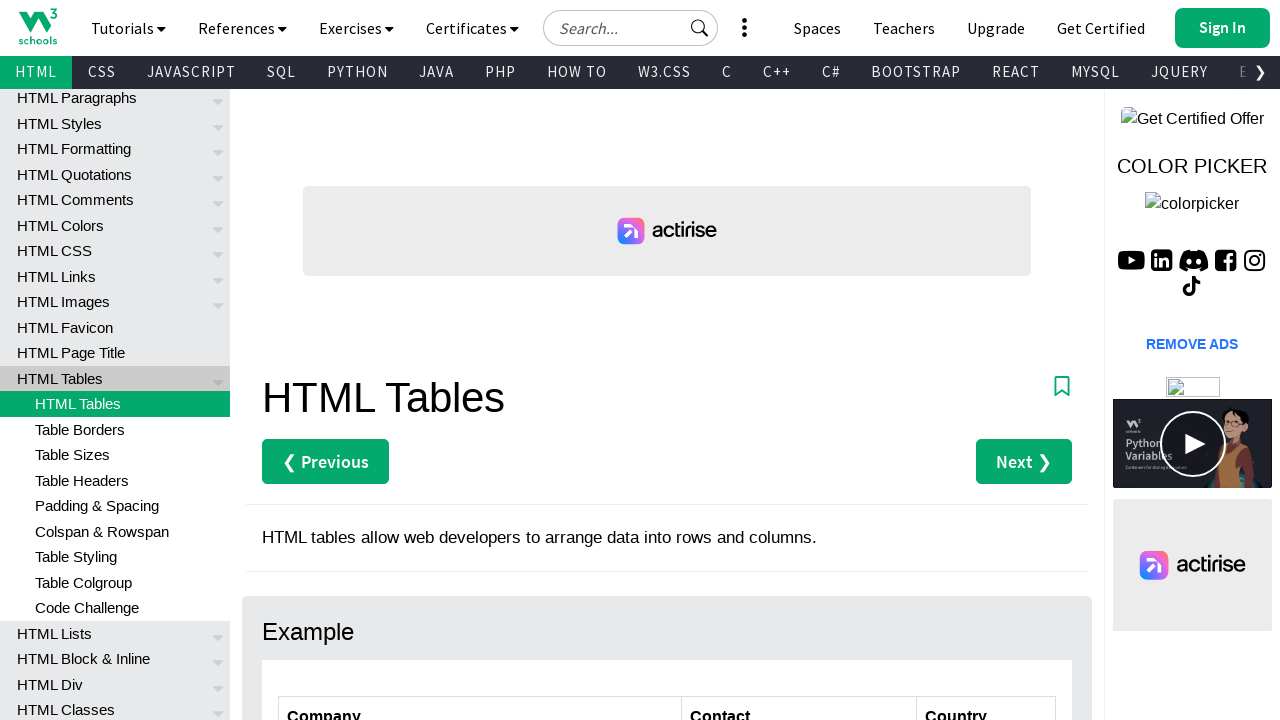

Scrolled to 'HTML Table Tags' heading to ensure visibility
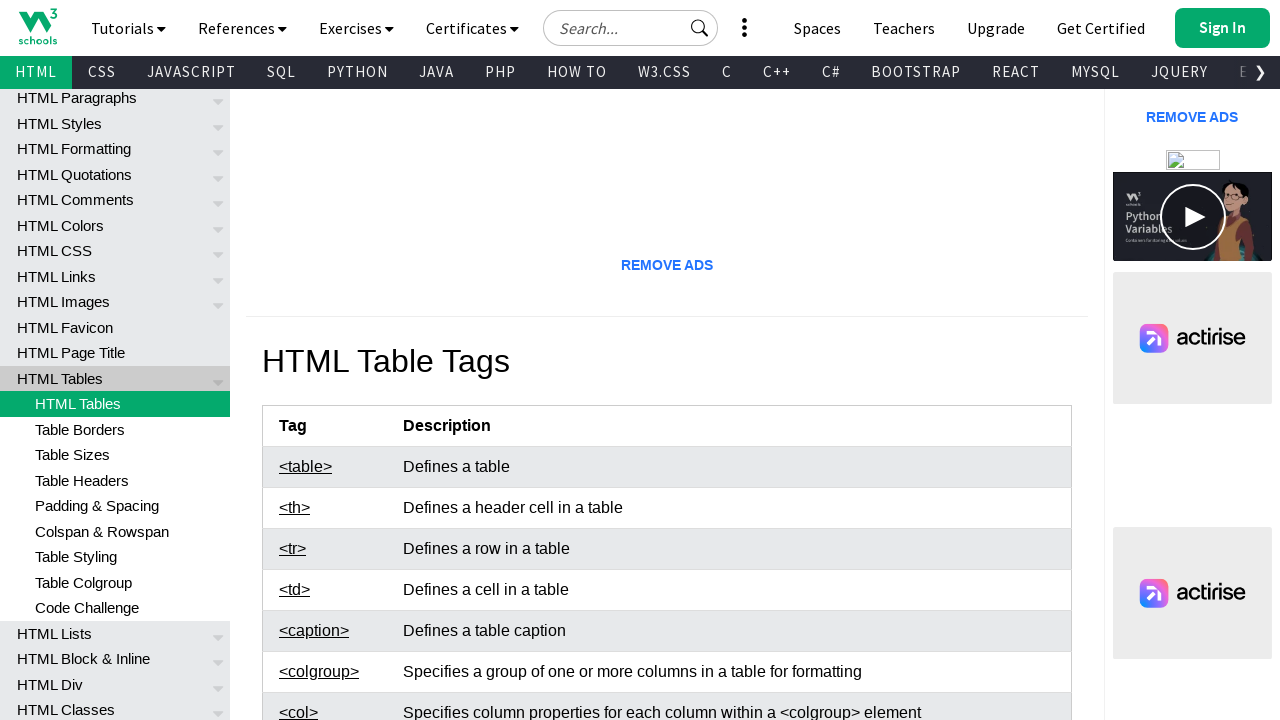

Confirmed 'HTML Table Tags' heading is visible in viewport
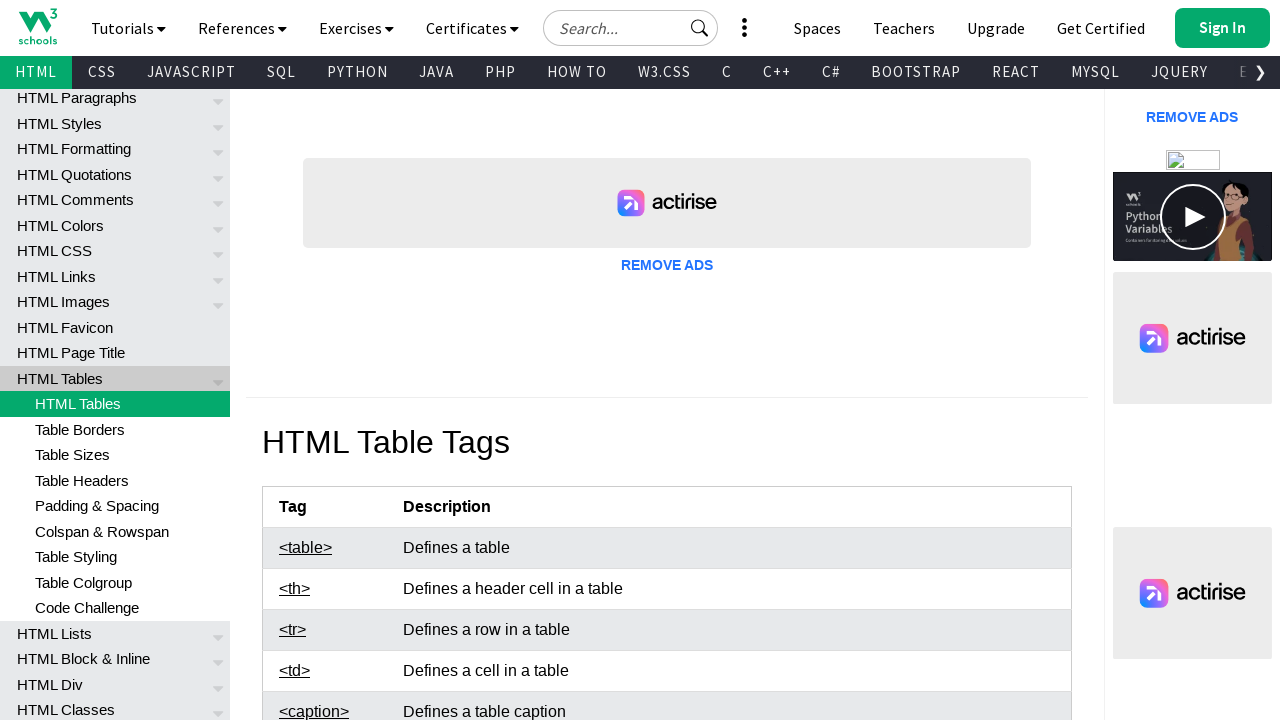

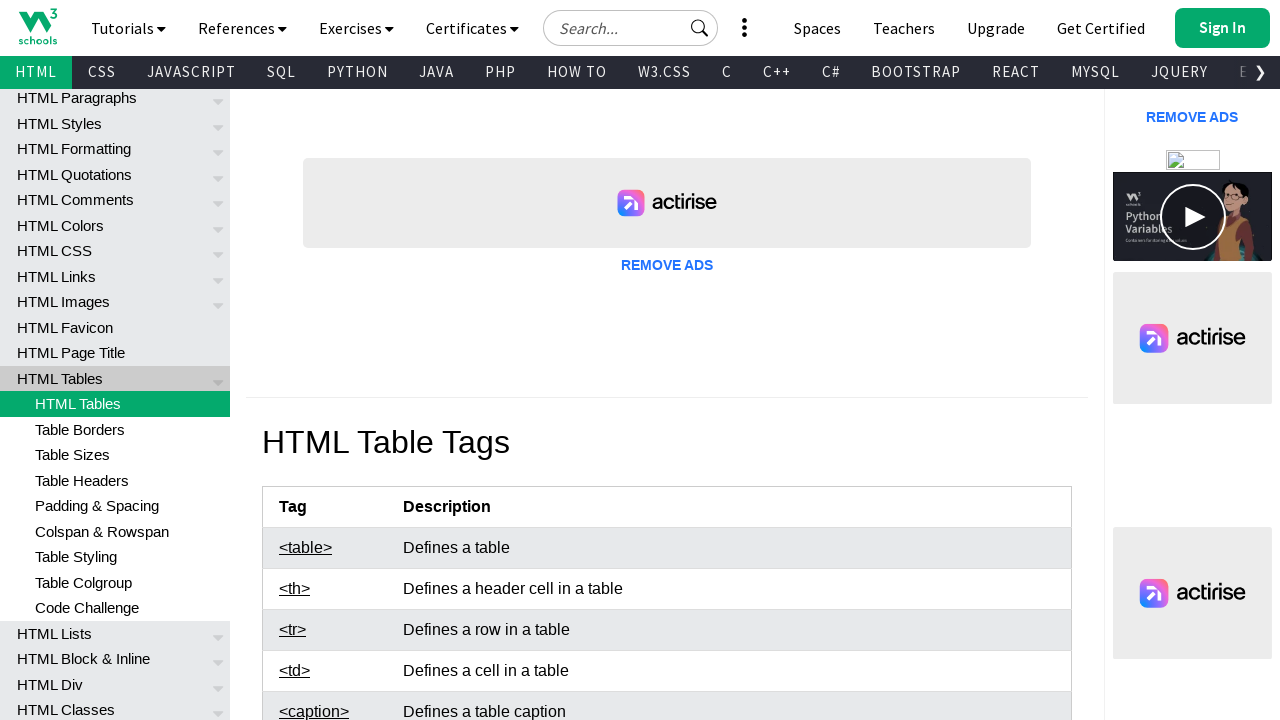